Tests dynamic controls by clicking on the Dynamic Controls link, then enabling a disabled textbox by clicking the Enable button

Starting URL: https://the-internet.herokuapp.com/

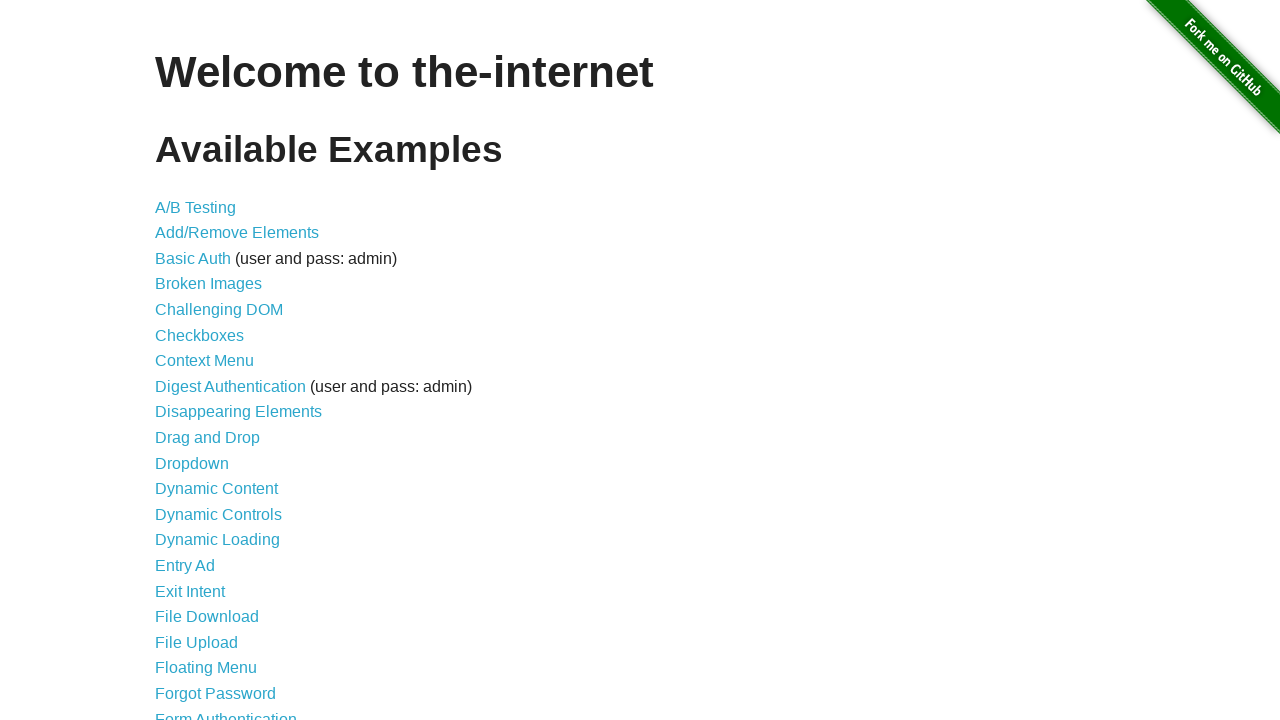

Clicked on Dynamic Controls link at (218, 514) on internal:role=link[name="Dynamic Controls"i]
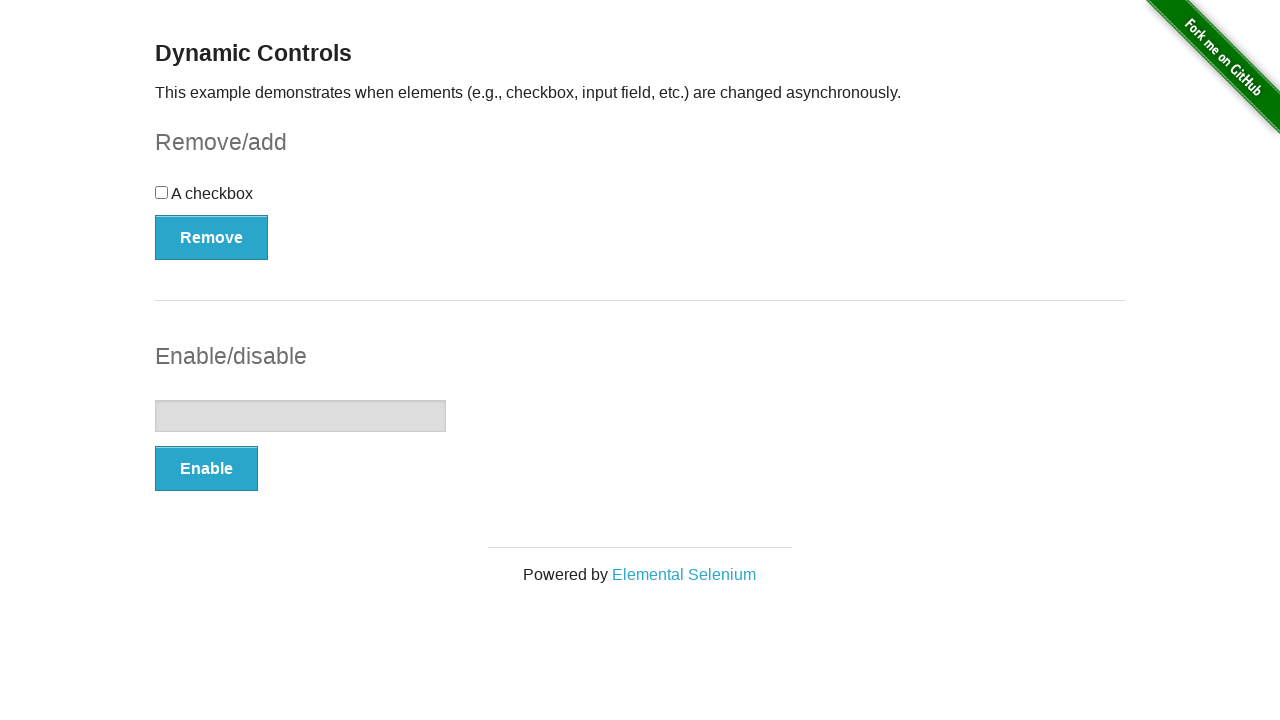

Textbox is visible and disabled
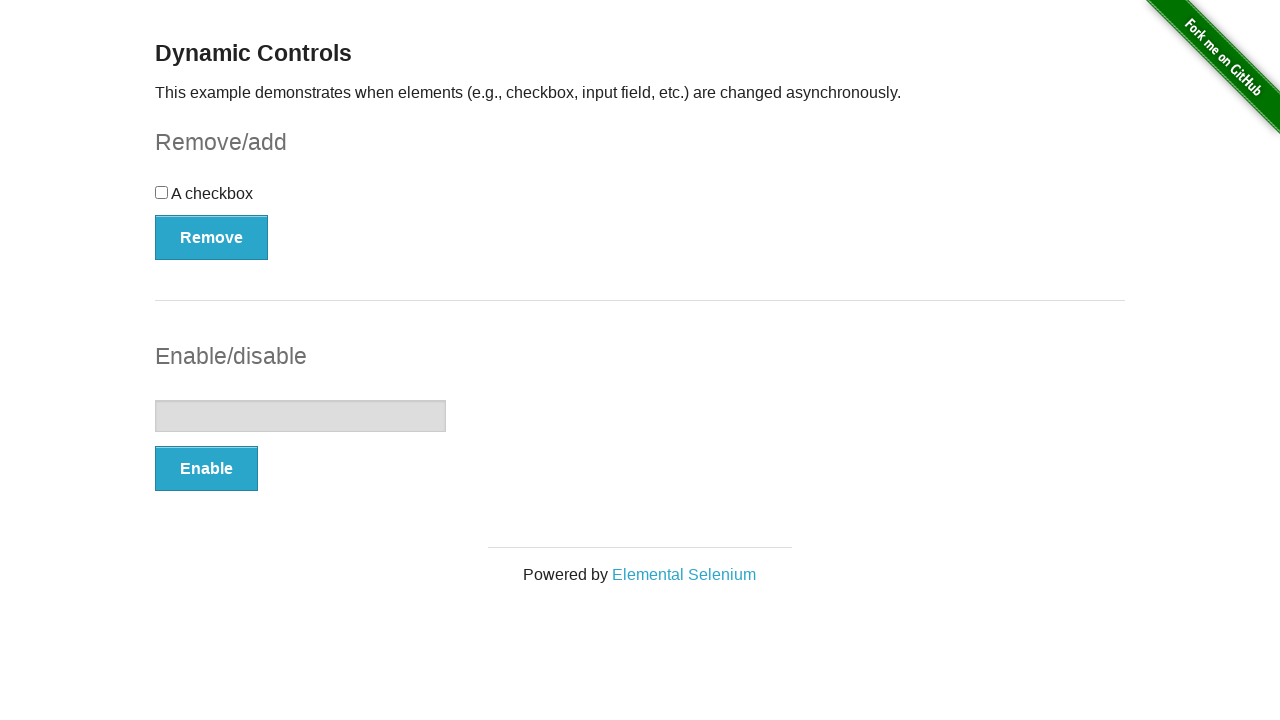

Clicked Enable button to enable the textbox at (206, 469) on internal:role=button[name="Enable"i]
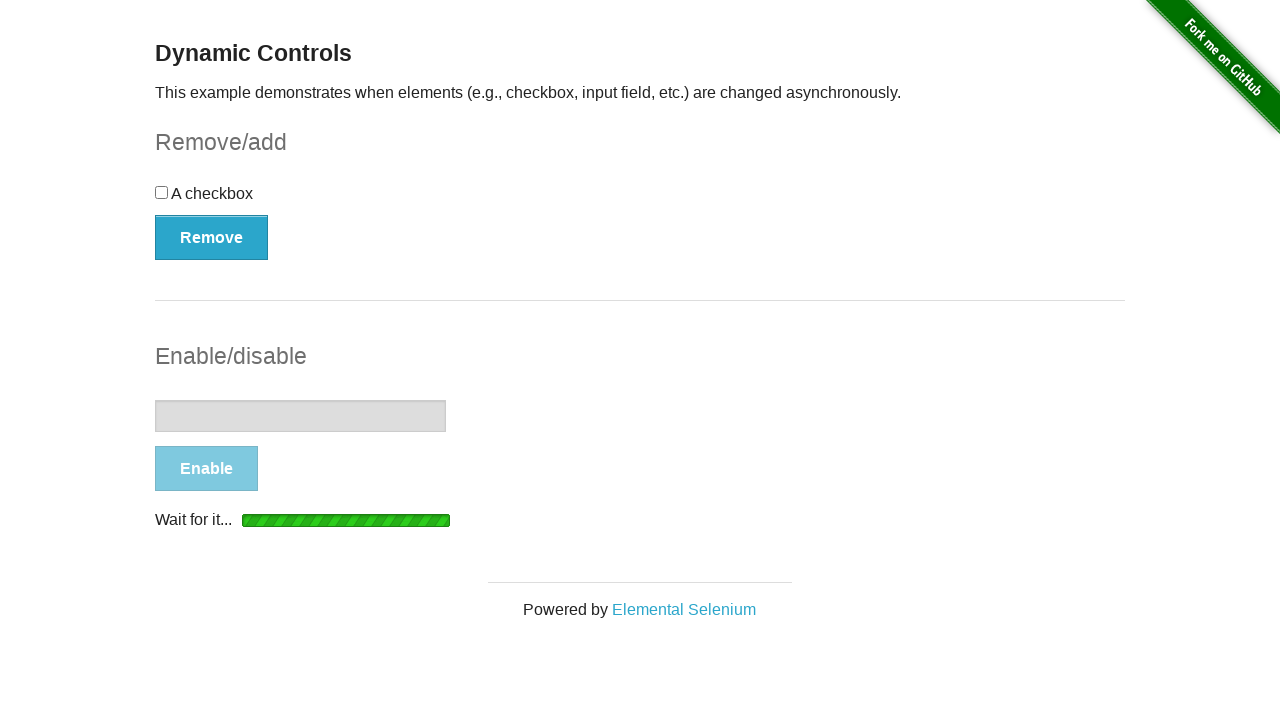

Textbox is now enabled
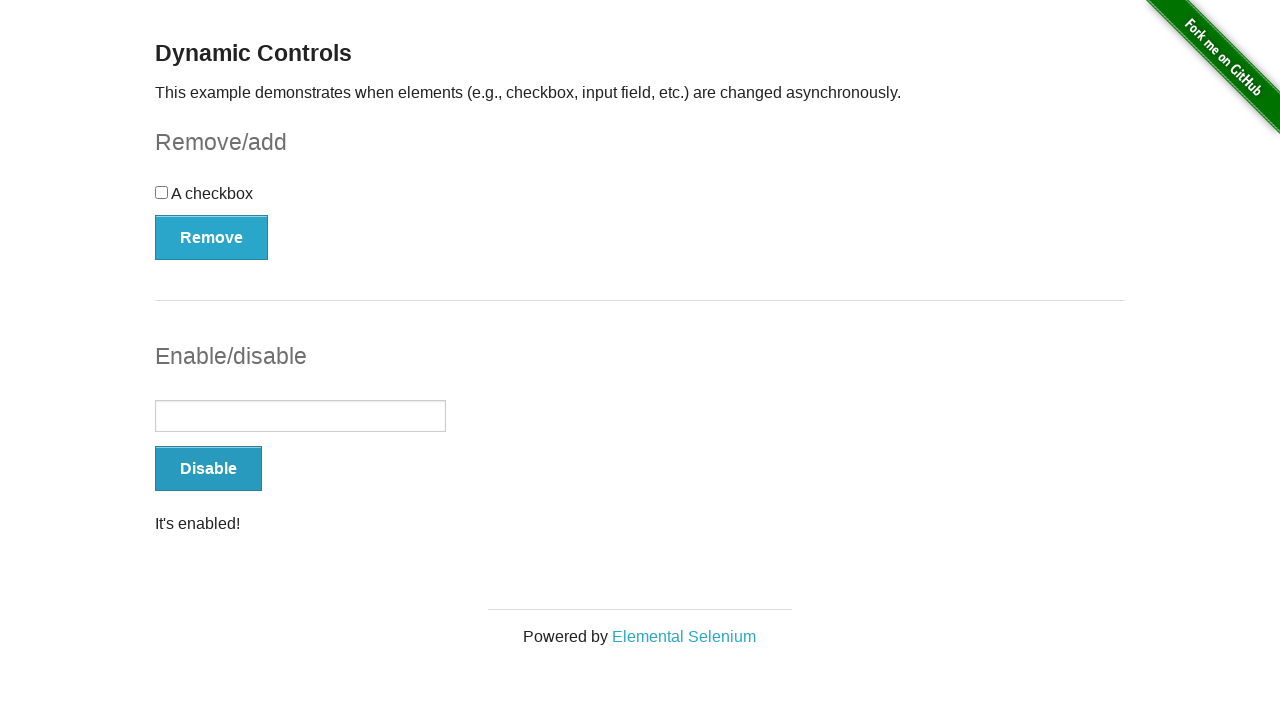

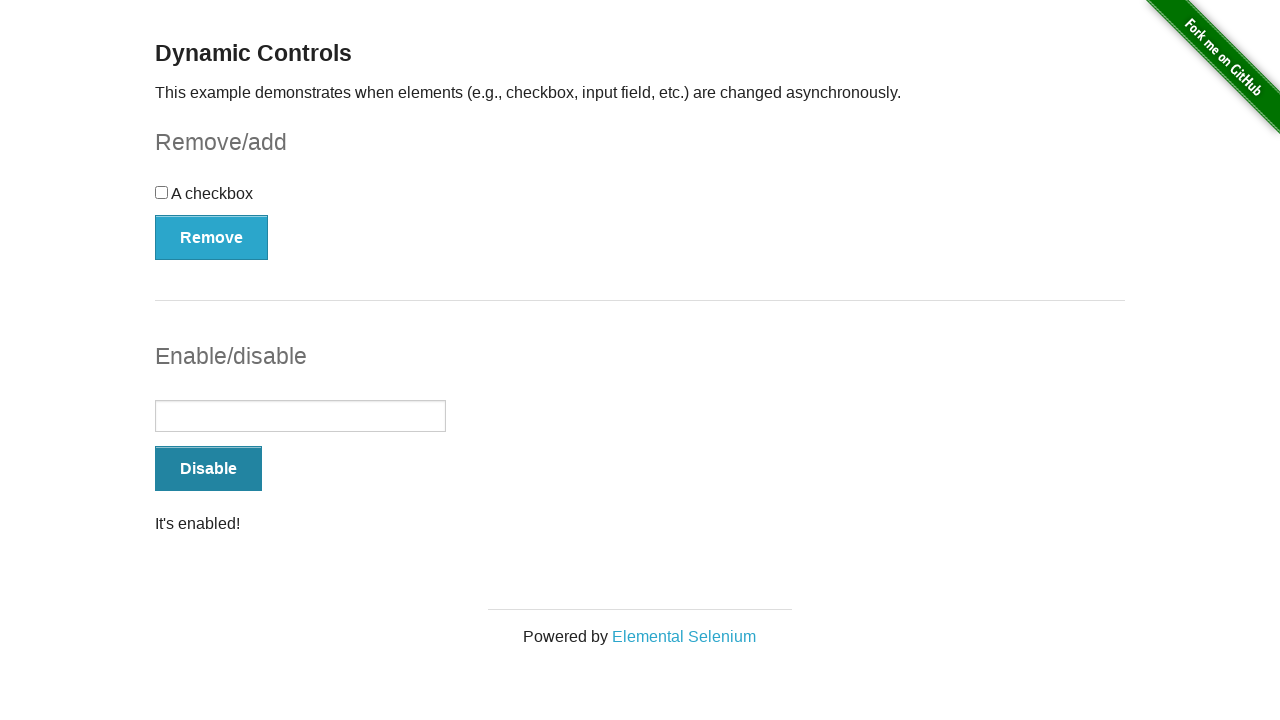